Tests dynamic loading functionality by clicking a start button and waiting for dynamically loaded content to appear with "Hello World!" text.

Starting URL: https://the-internet.herokuapp.com/dynamic_loading/2

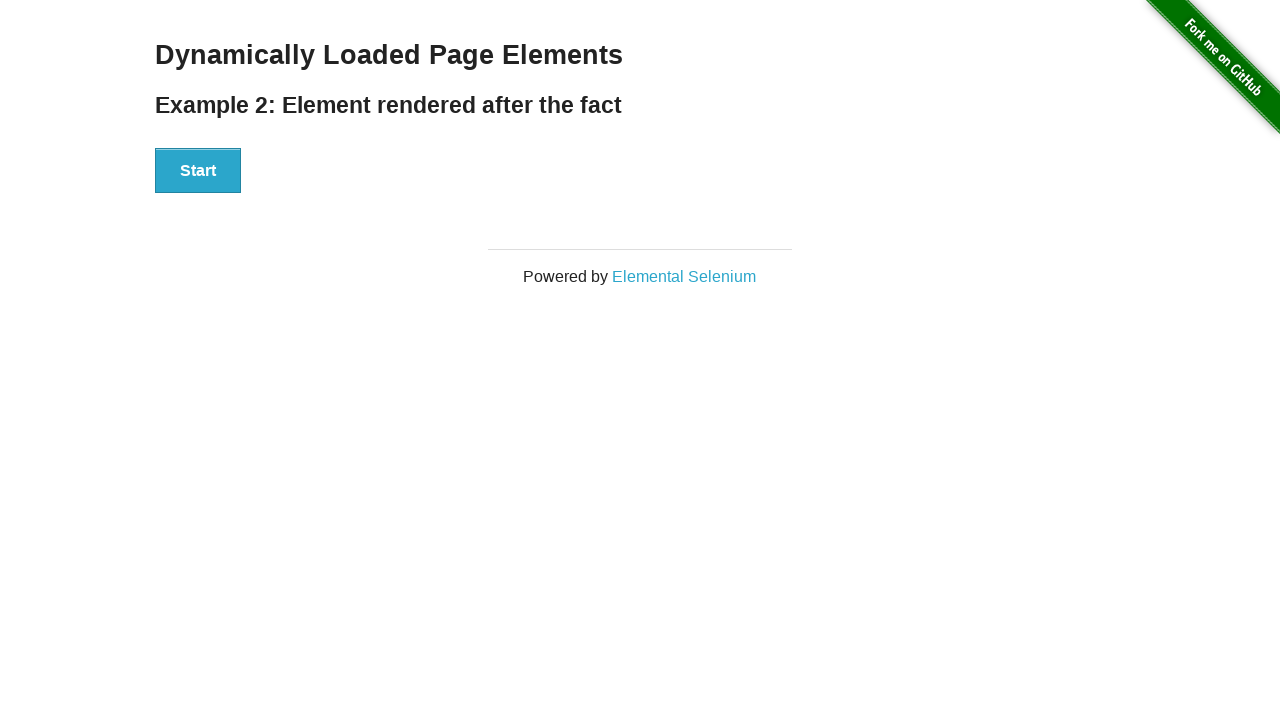

Navigated to dynamic loading test page
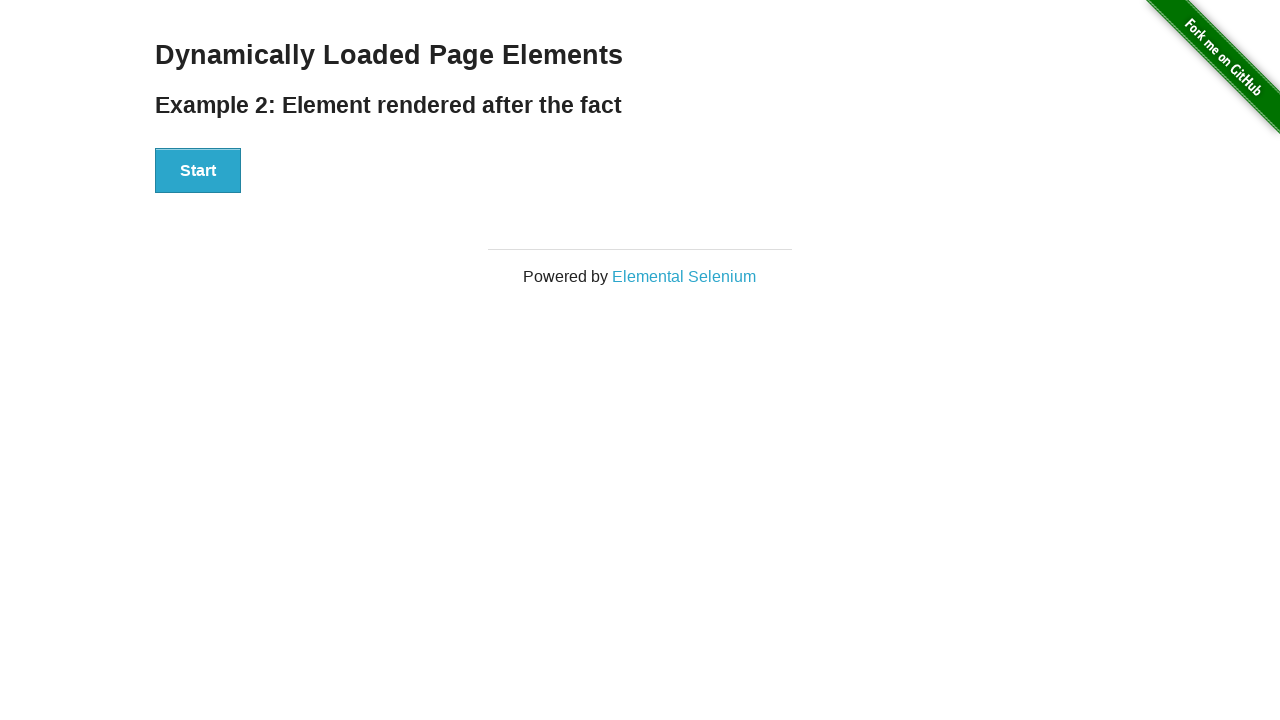

Clicked Start button to trigger dynamic loading at (198, 171) on button:has-text('Start')
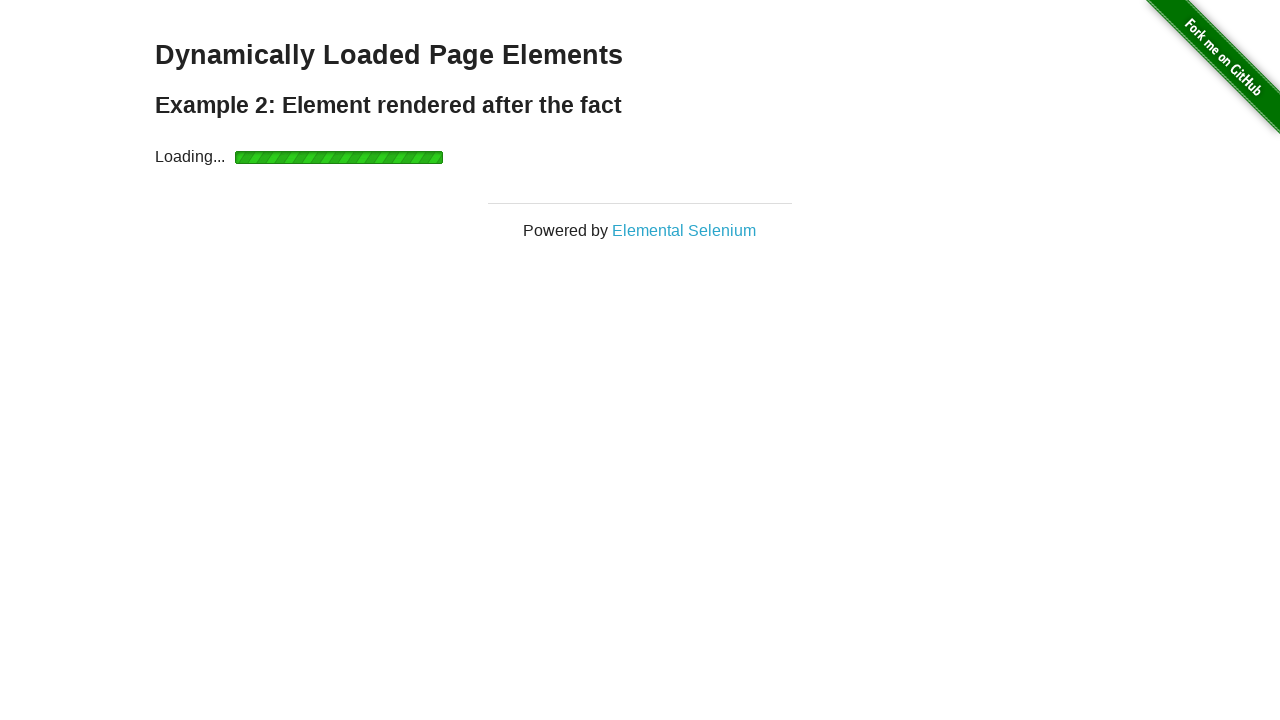

Dynamically loaded content with 'Hello World!' text appeared
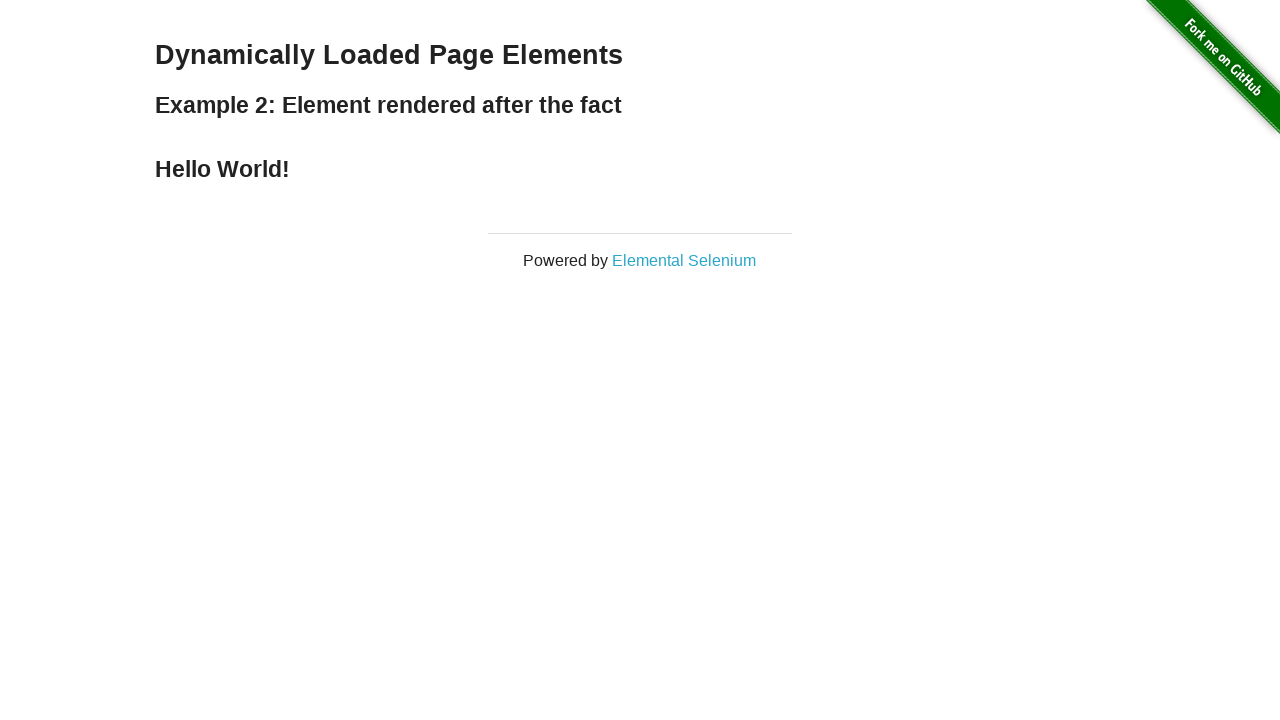

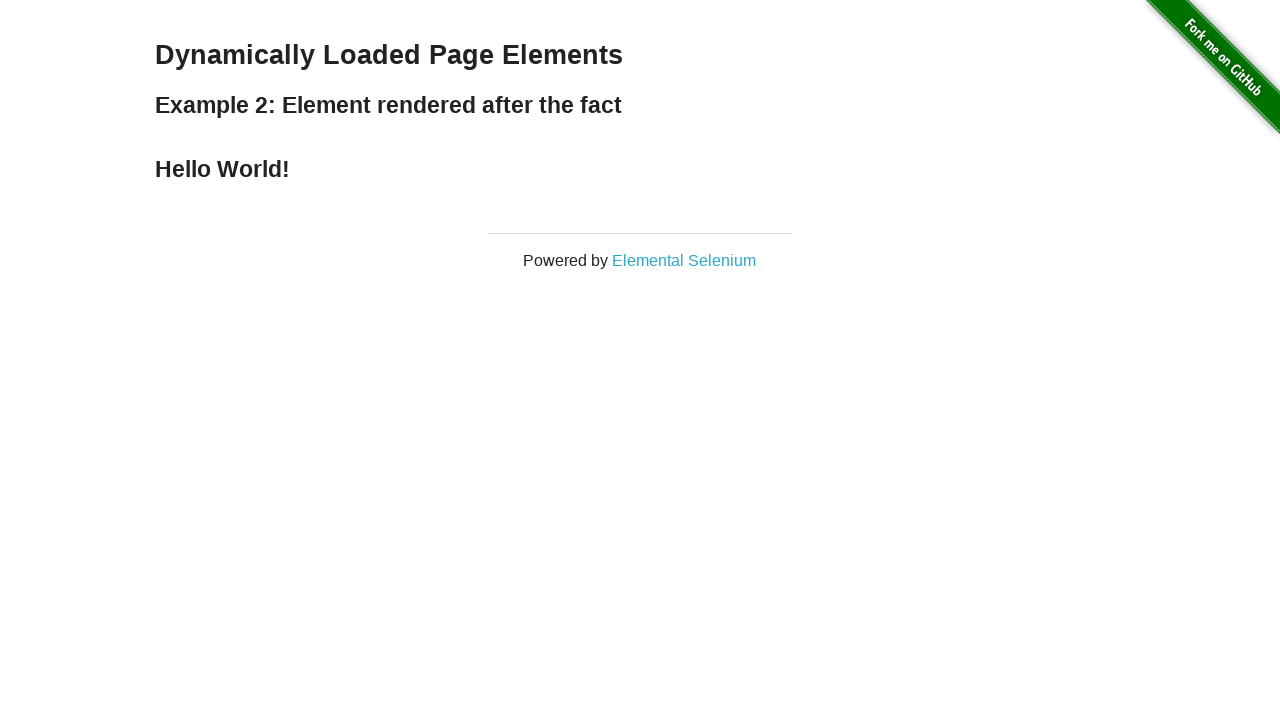